Tests dynamic loading of page elements by clicking a button and waiting for content to appear

Starting URL: https://the-internet.herokuapp.com/dynamic_loading/2

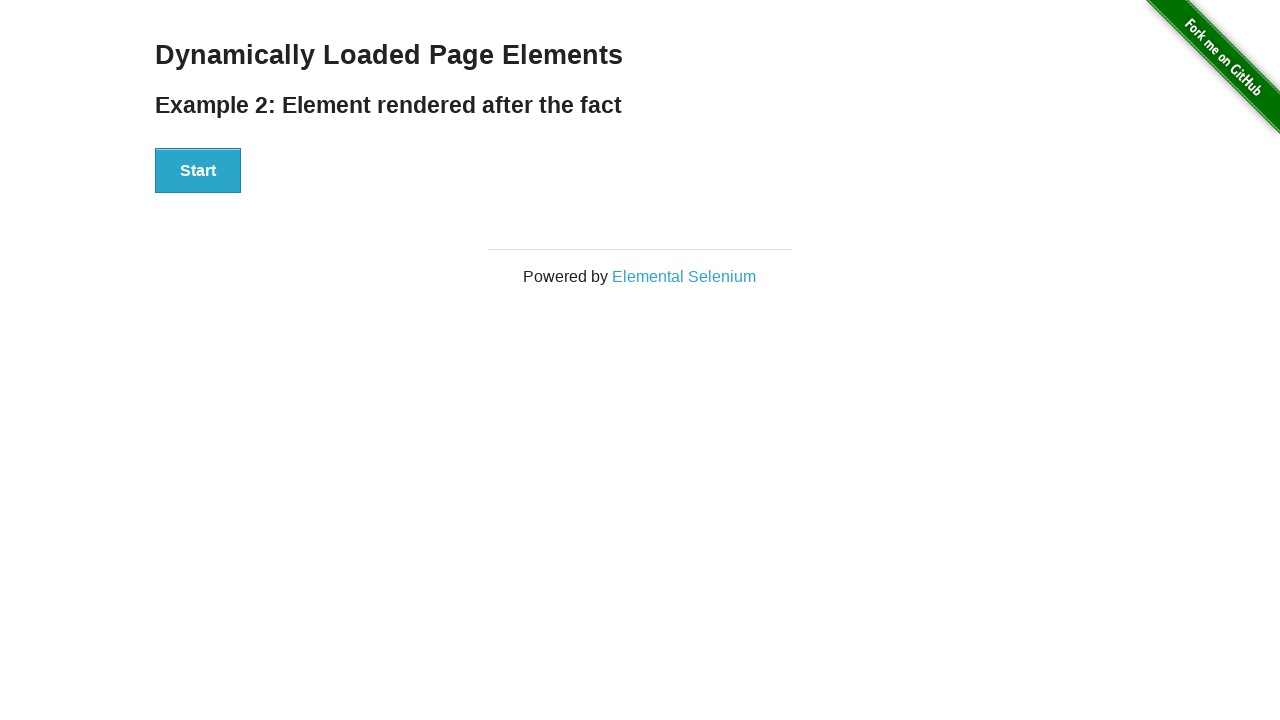

Clicked the start button to trigger dynamic loading at (198, 171) on button >> nth=0
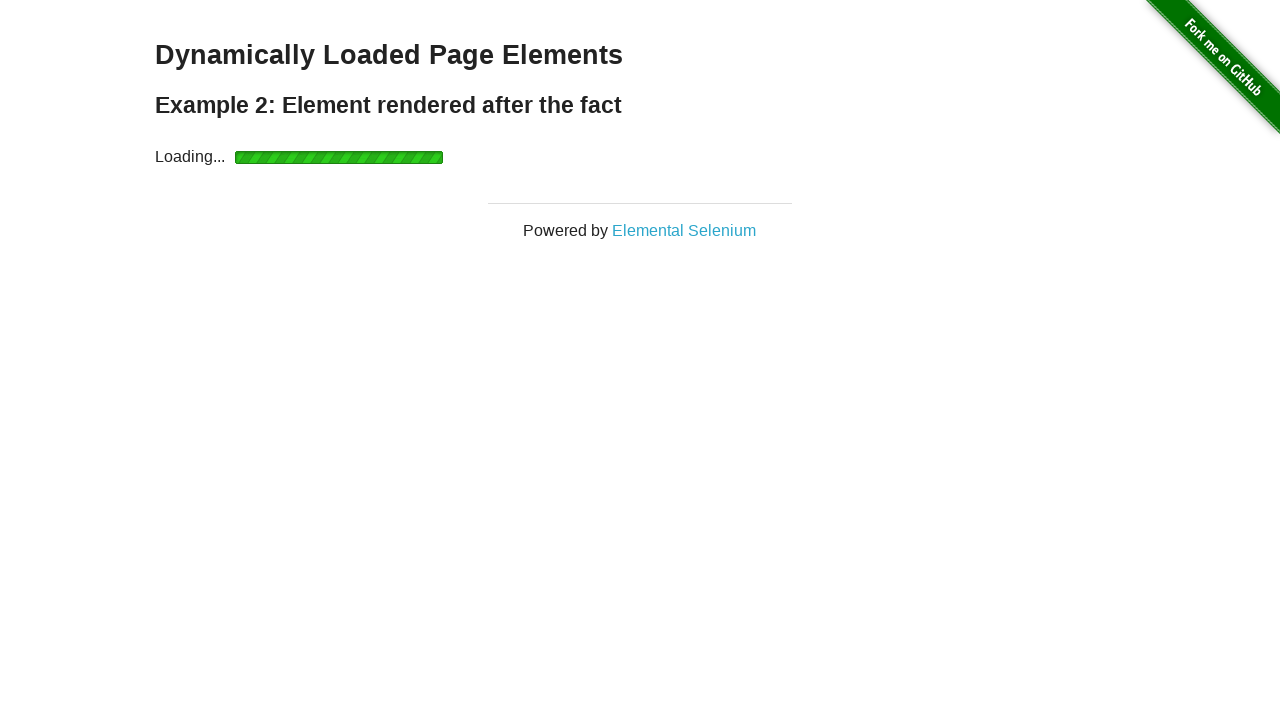

Waited for dynamically loaded content to appear with 'Hello World!' message
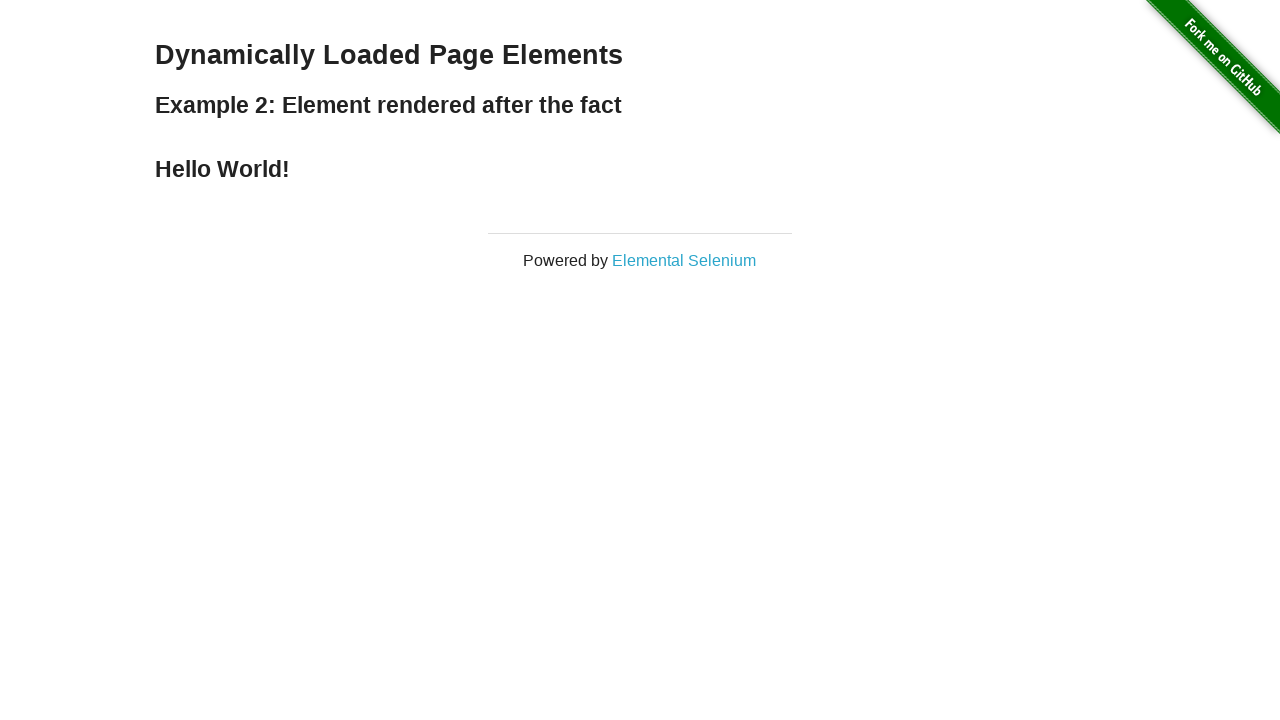

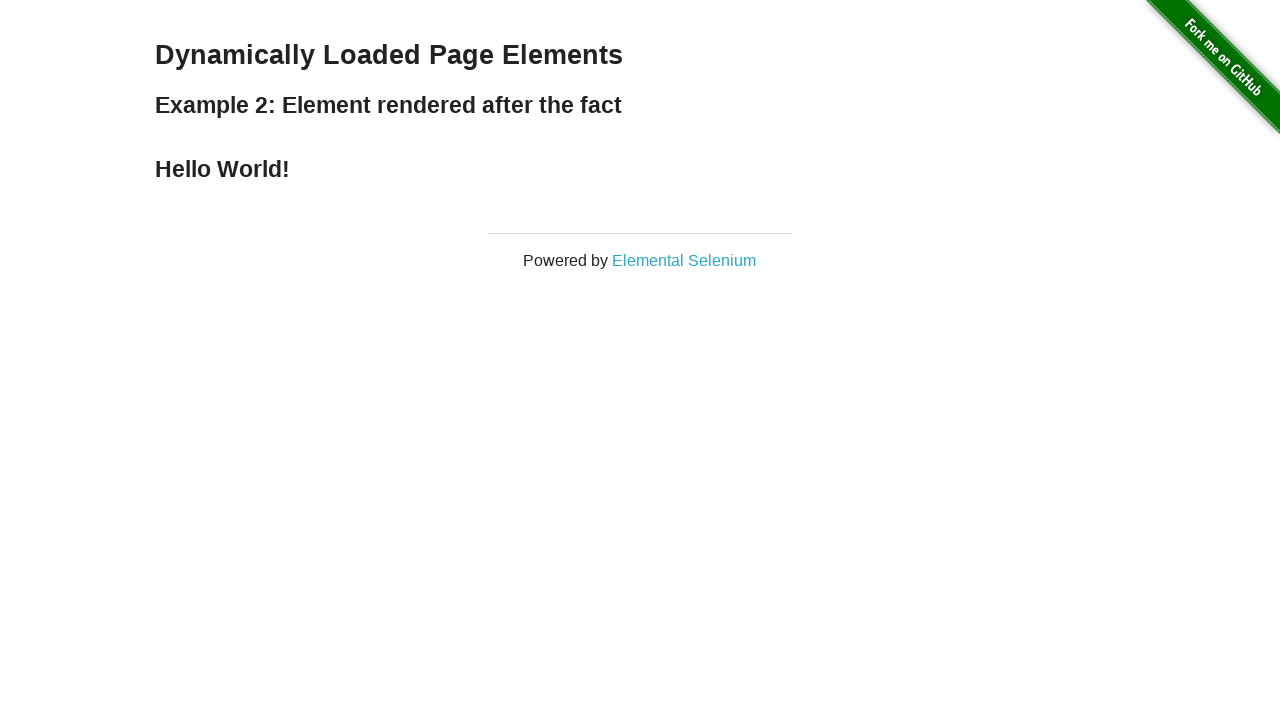